Tests dropdown functionality by verifying available options and testing different selection methods (by value, index, and visible text)

Starting URL: http://the-internet.herokuapp.com/dropdown

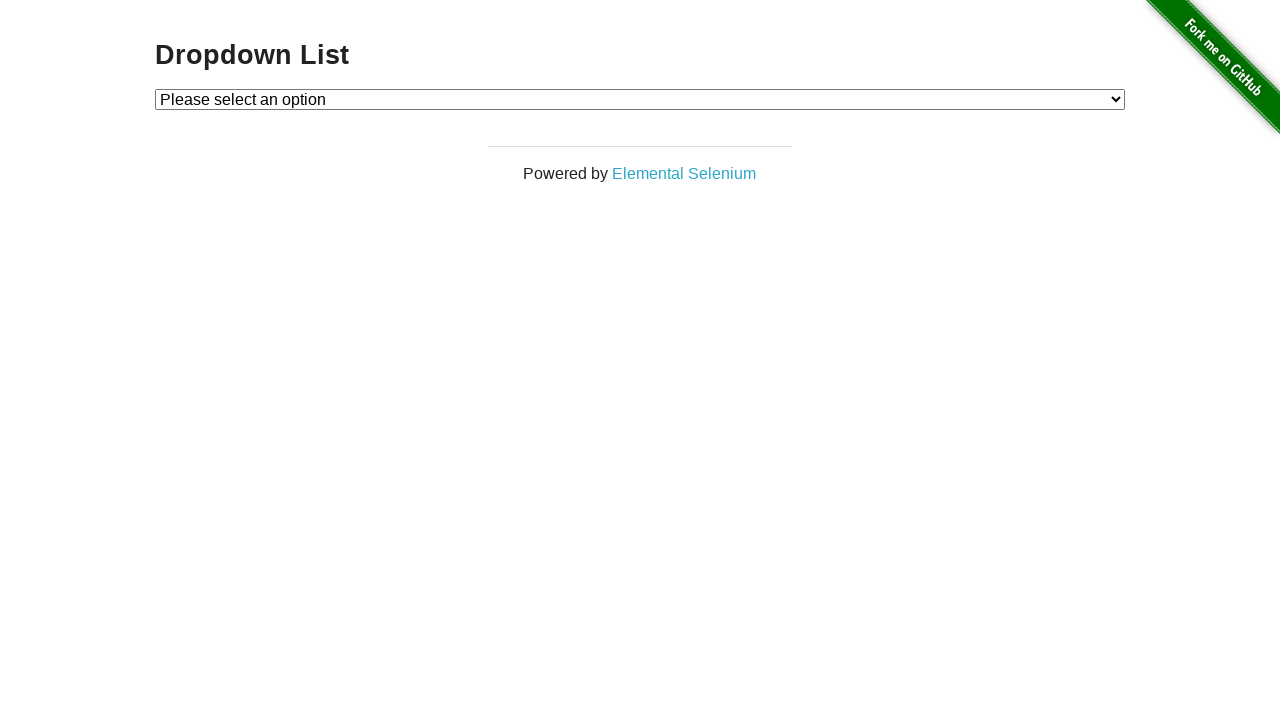

Located dropdown element with id 'dropdown'
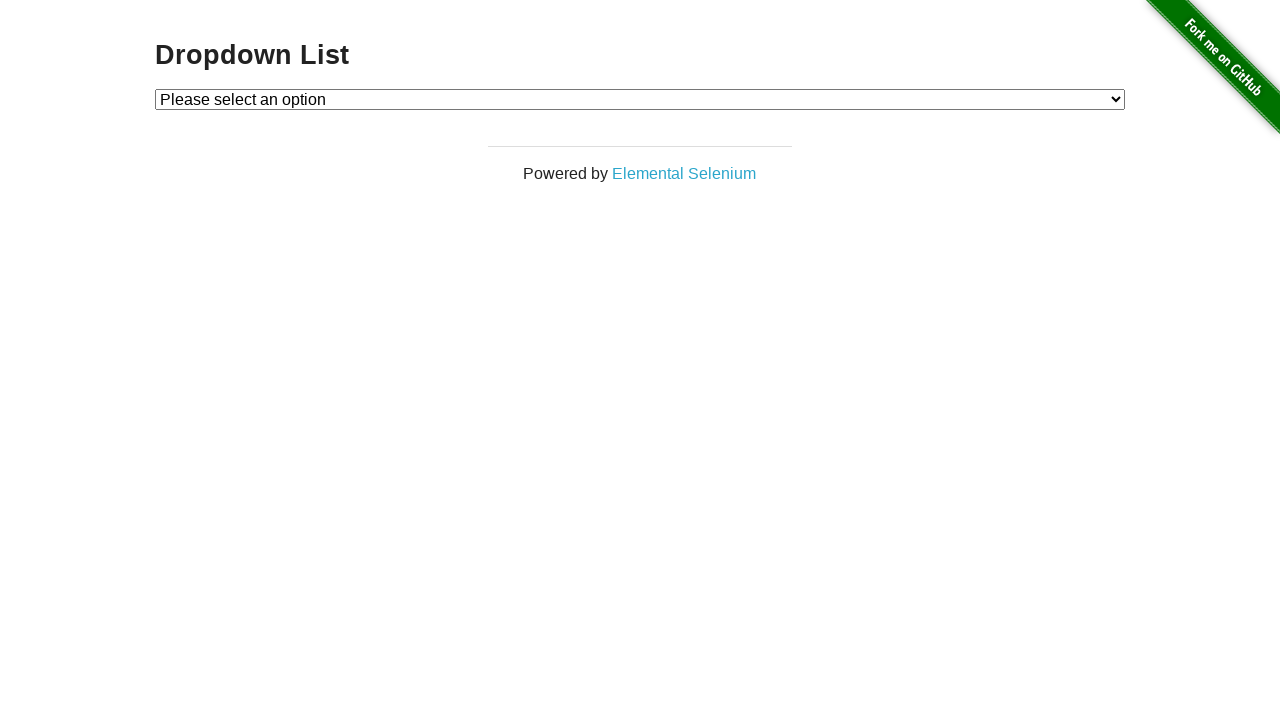

Retrieved all dropdown option text contents
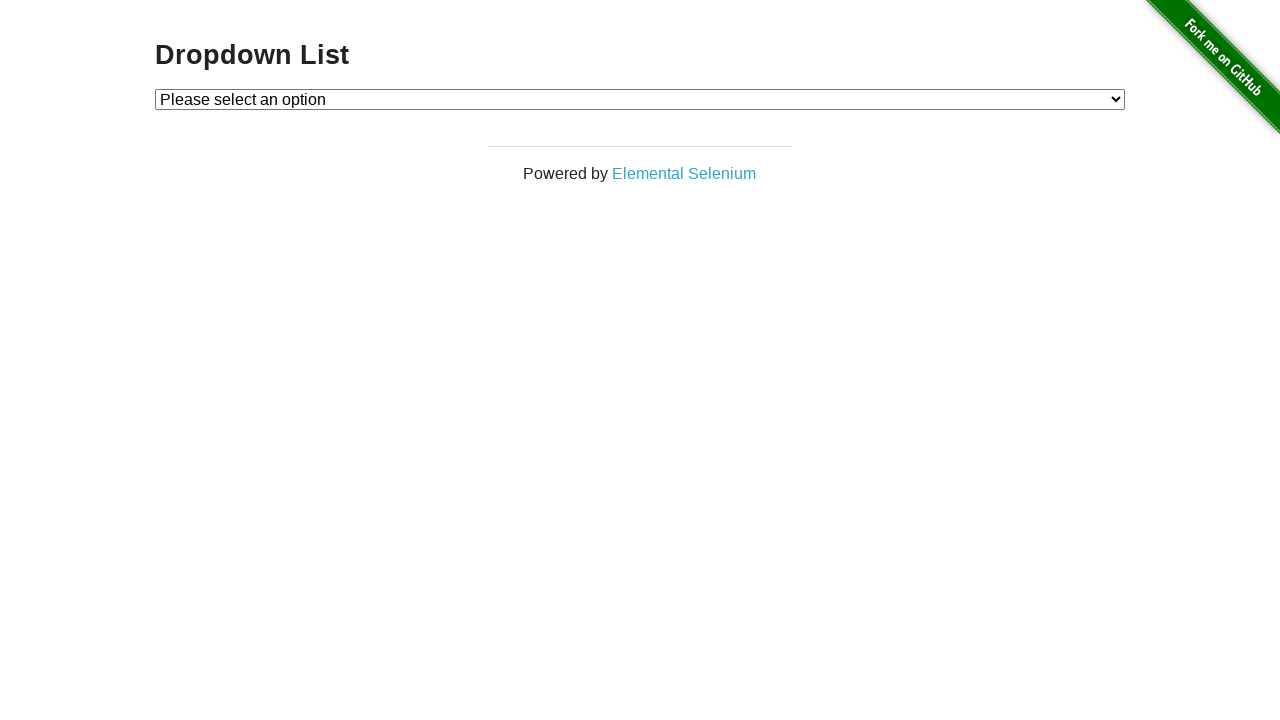

Verified dropdown contains expected options: 'Please select an option', 'Option 1', 'Option 2'
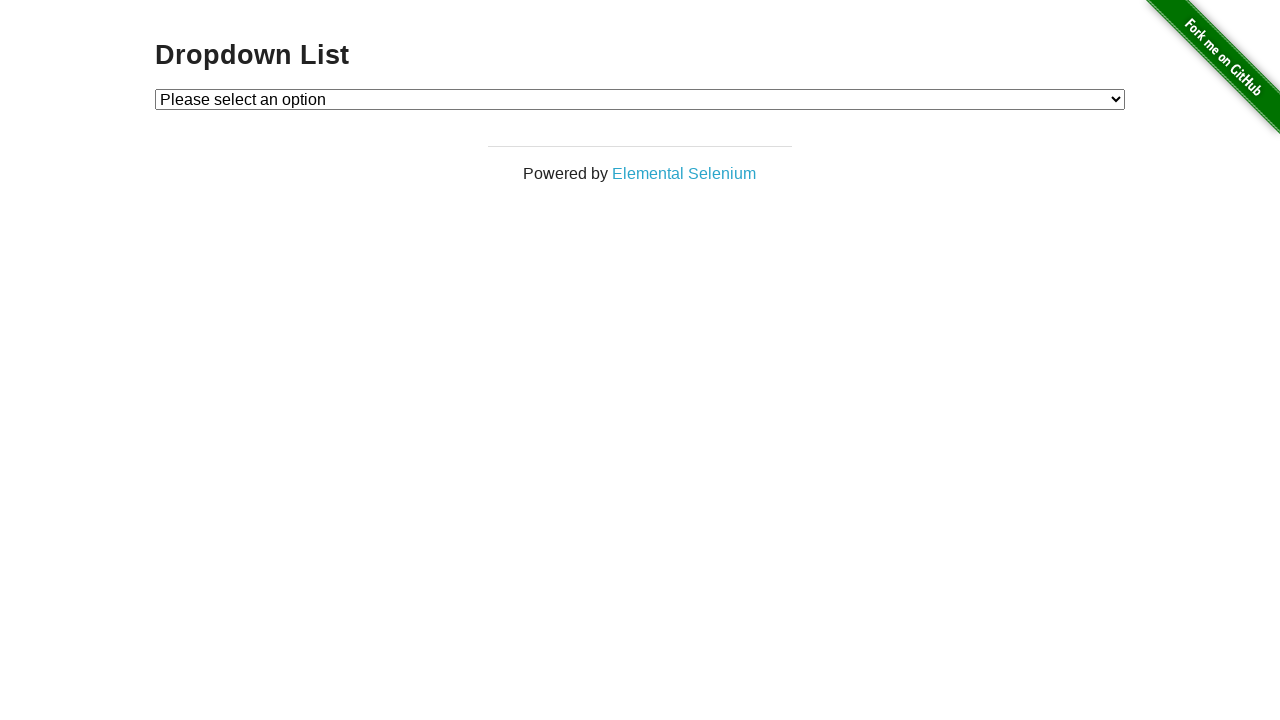

Selected dropdown option by value '1' on #dropdown
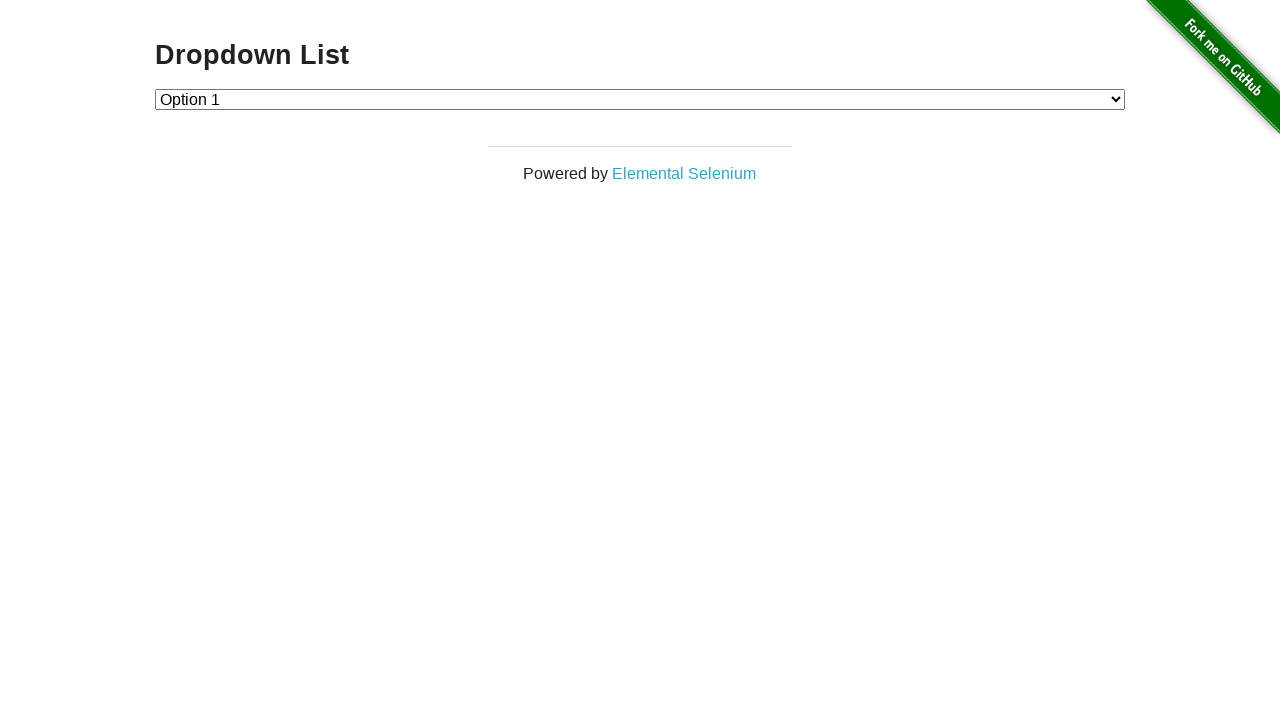

Retrieved currently selected option text
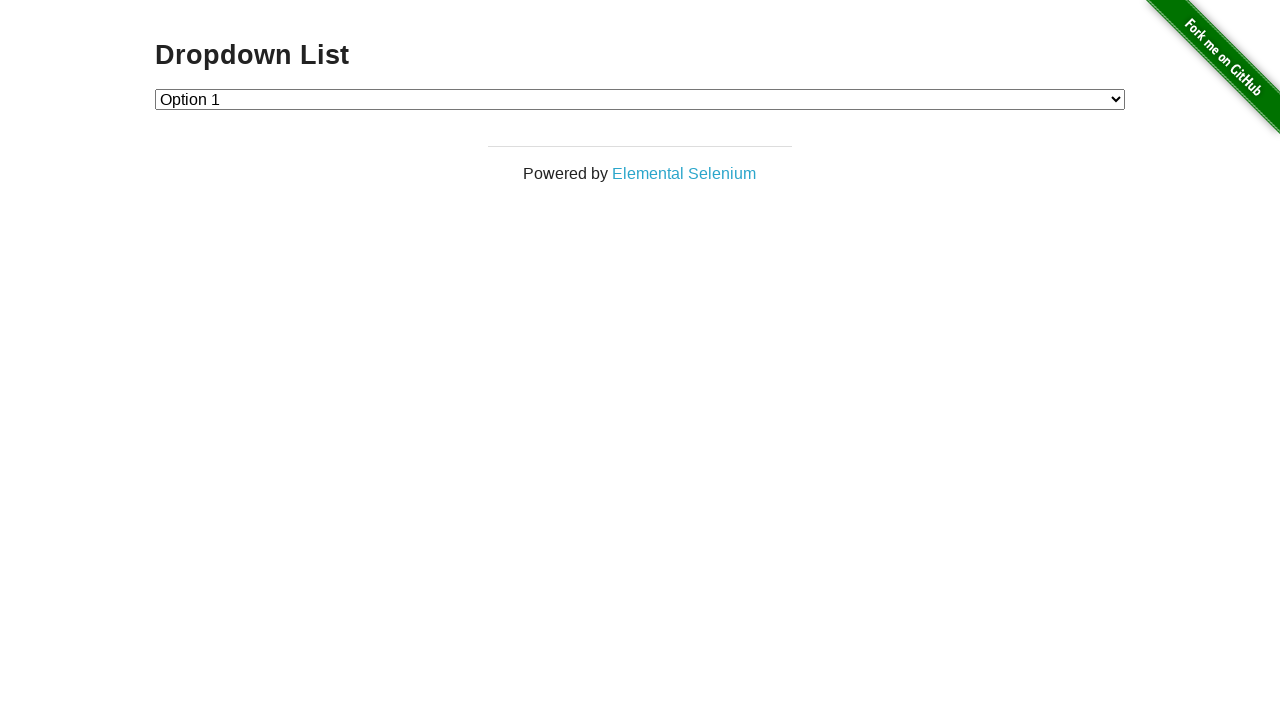

Verified that 'Option 1' is selected after value-based selection
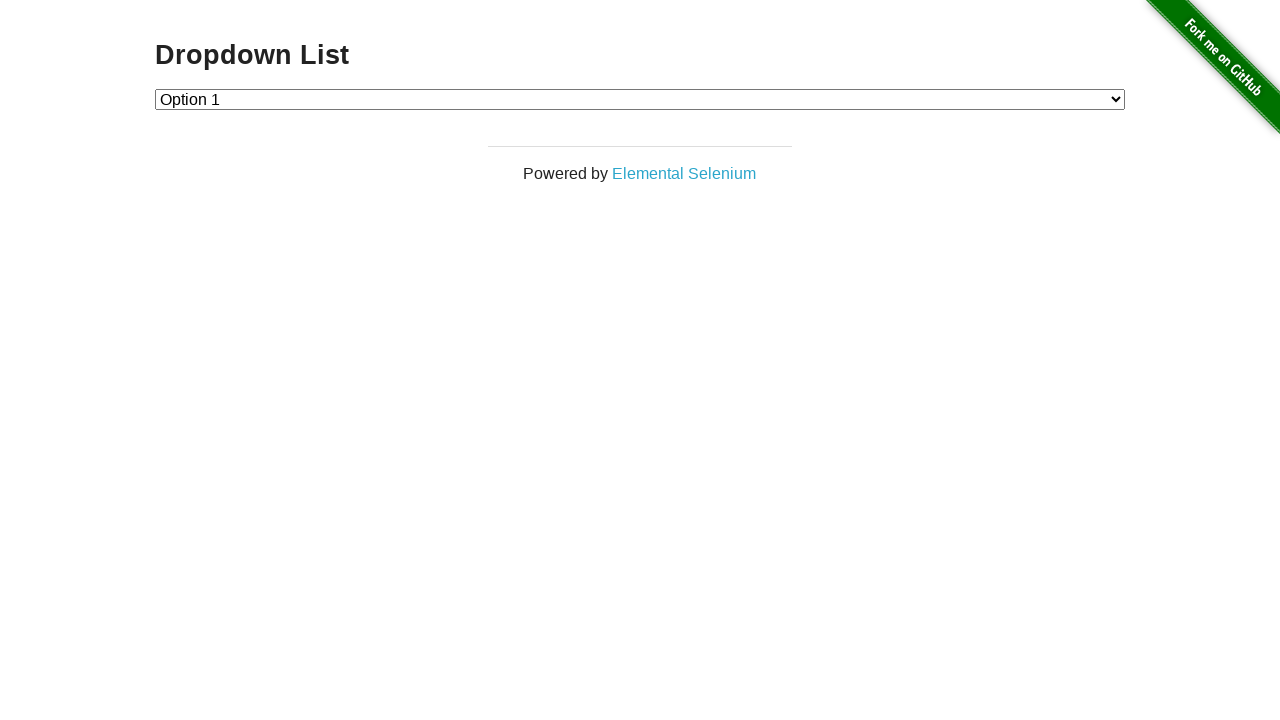

Selected dropdown option by index 1 on #dropdown
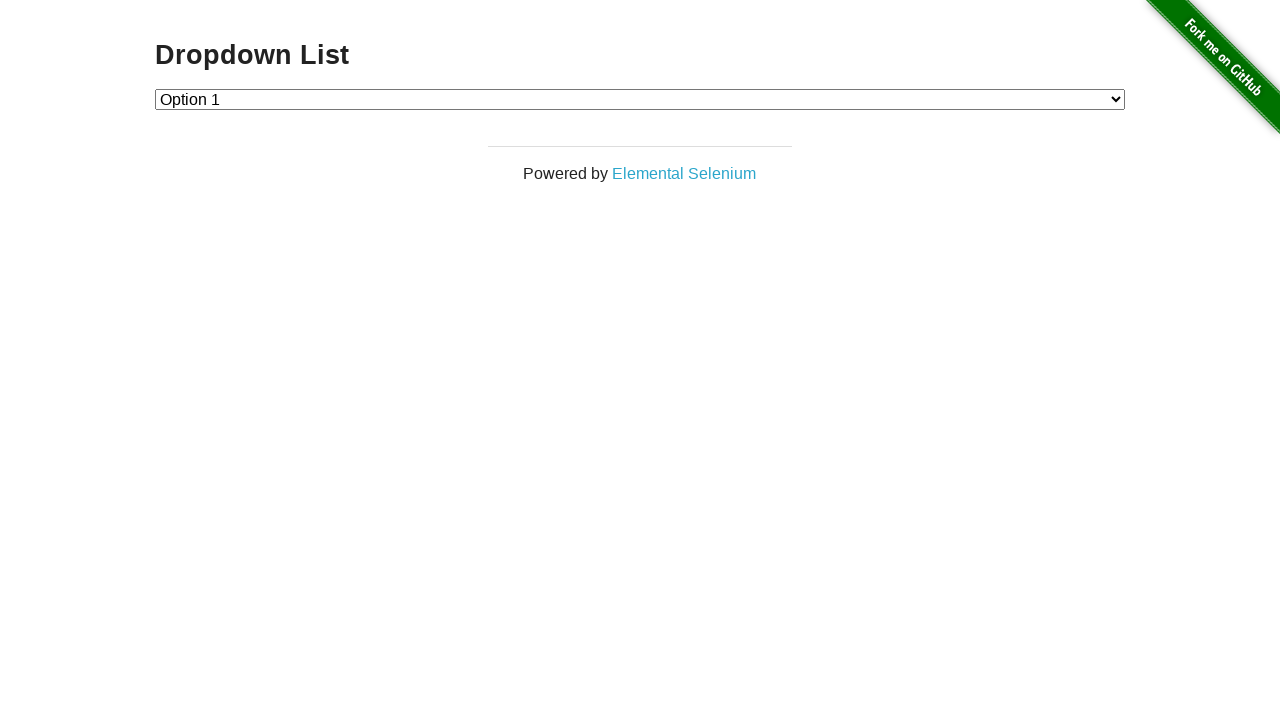

Retrieved currently selected option text
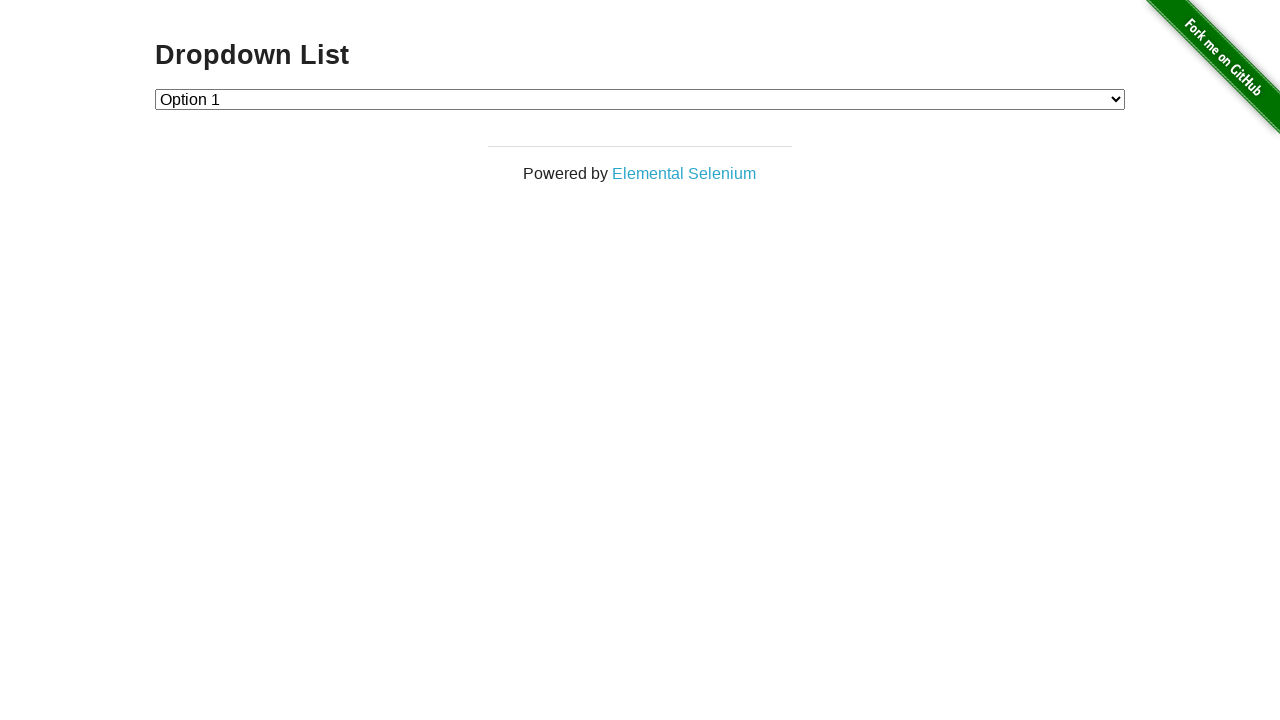

Verified that 'Option 1' is selected after index-based selection
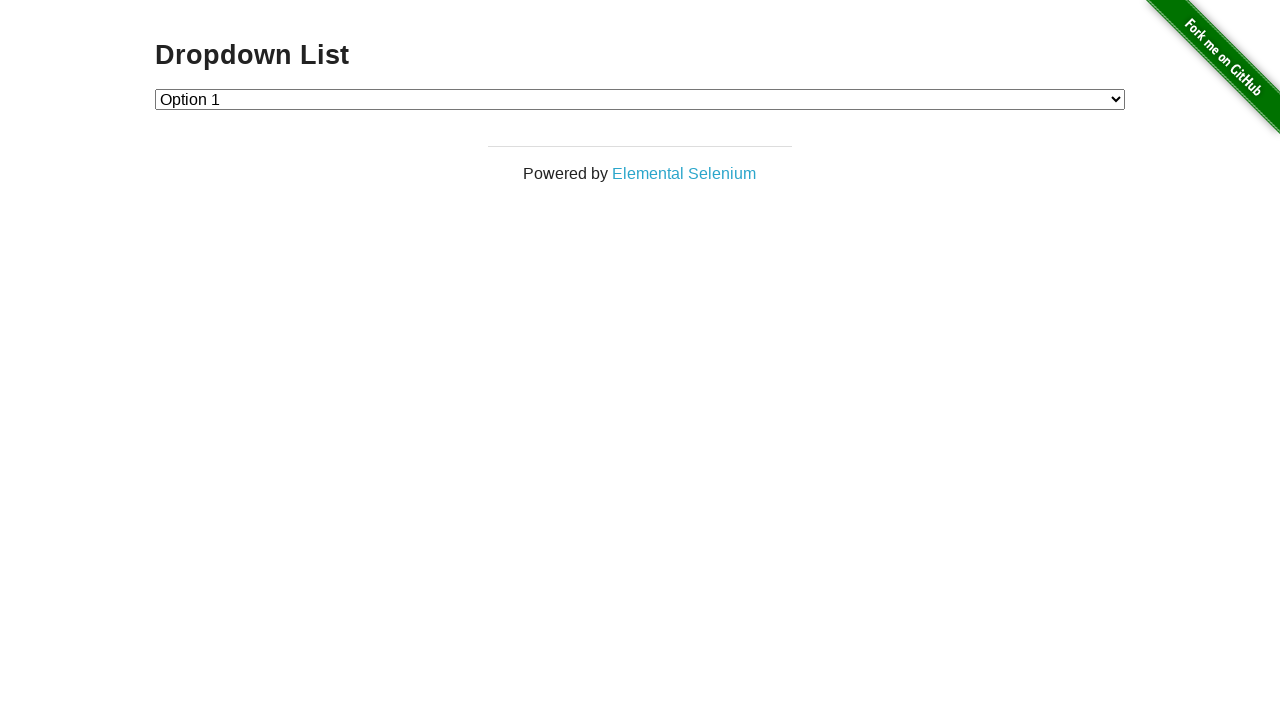

Selected dropdown option by visible text 'Option 2' on #dropdown
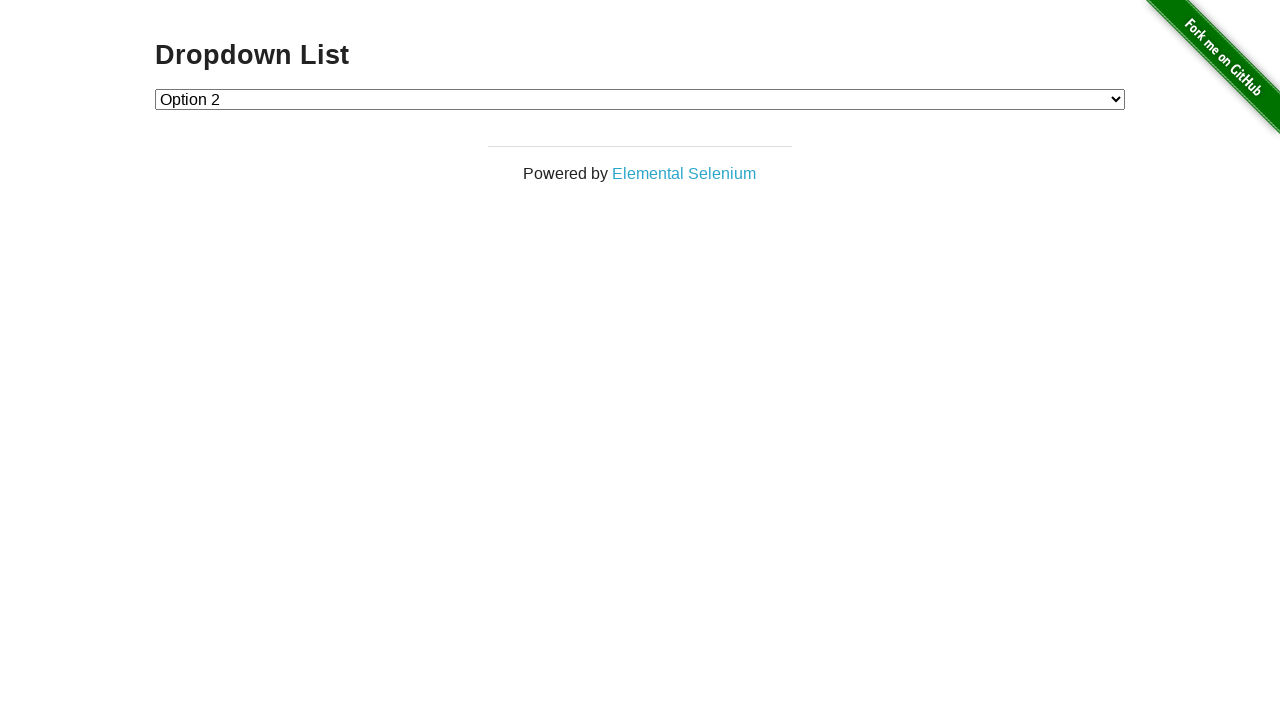

Retrieved currently selected option text
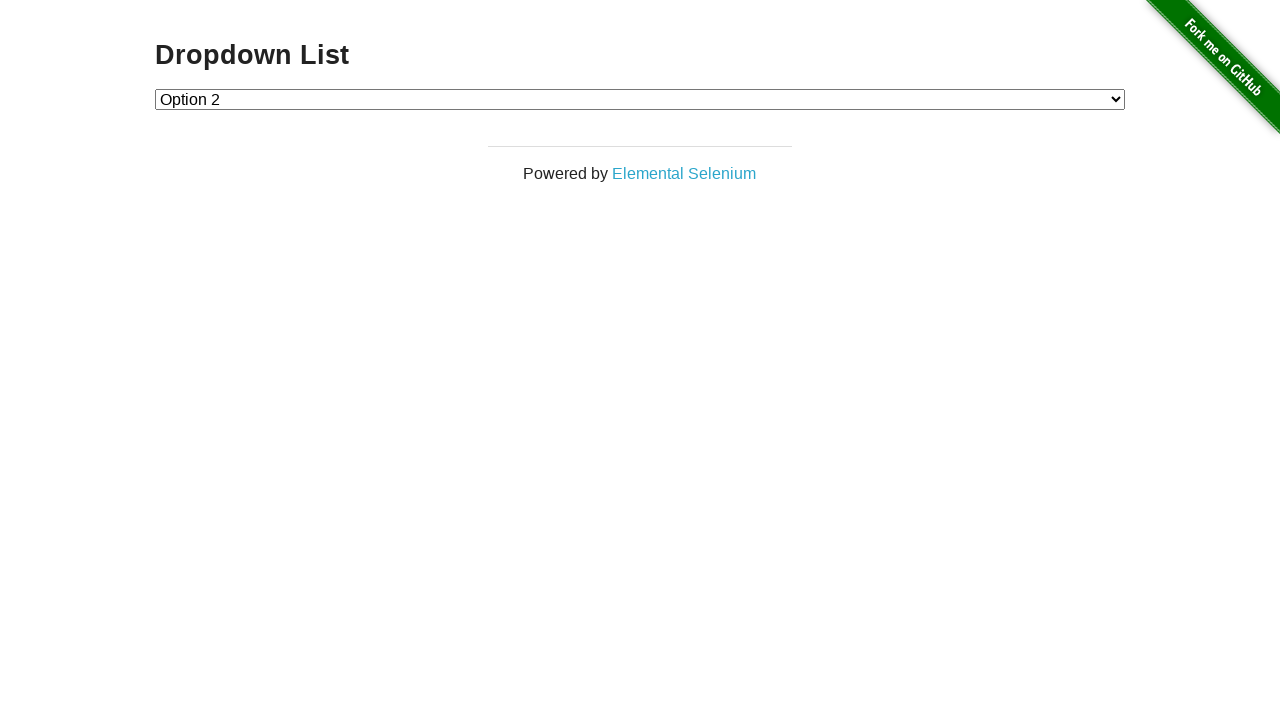

Verified that 'Option 2' is selected after label-based selection
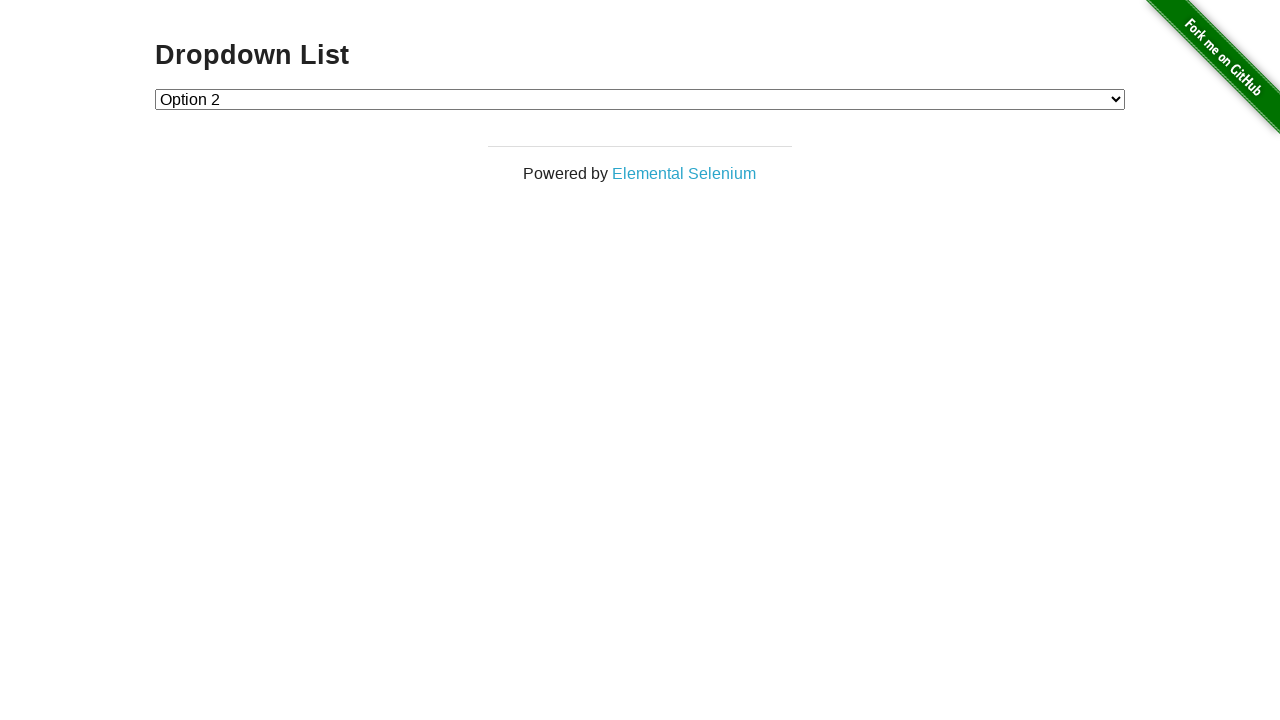

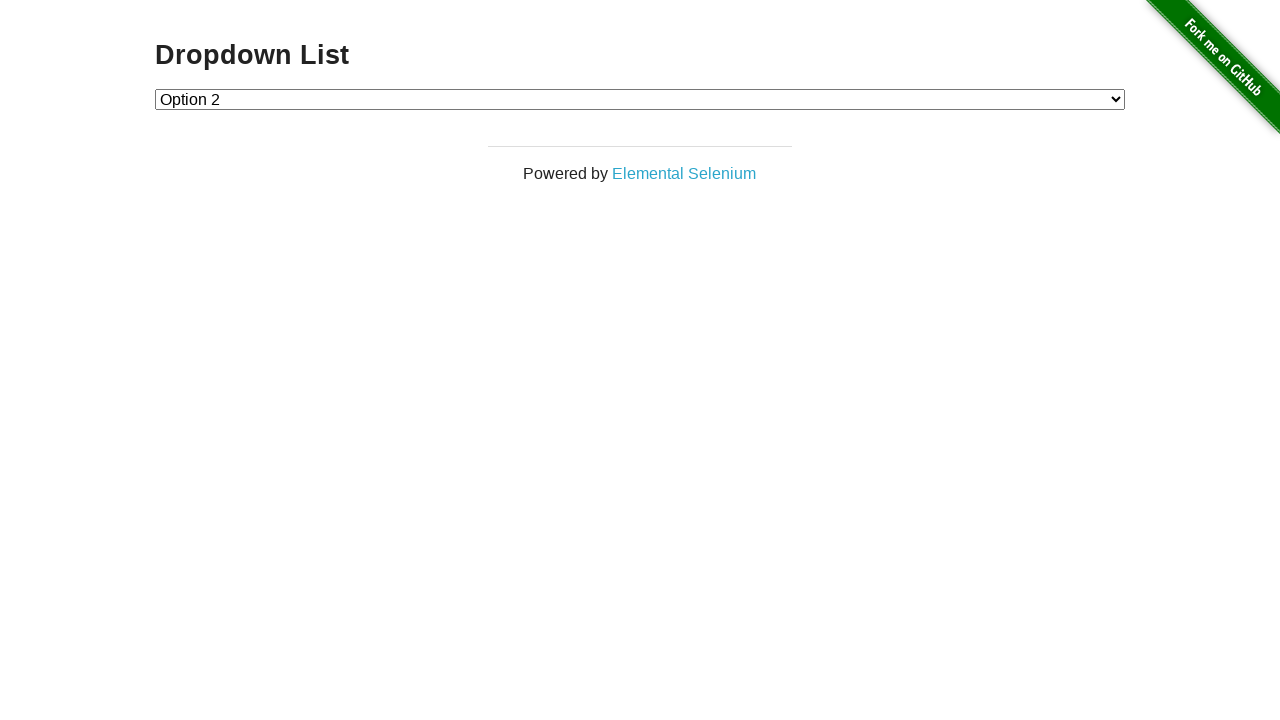